Tests a user registration form by filling in first name, last name, address, email, phone number, password, and confirm password fields

Starting URL: http://demo.automationtesting.in/Register.html

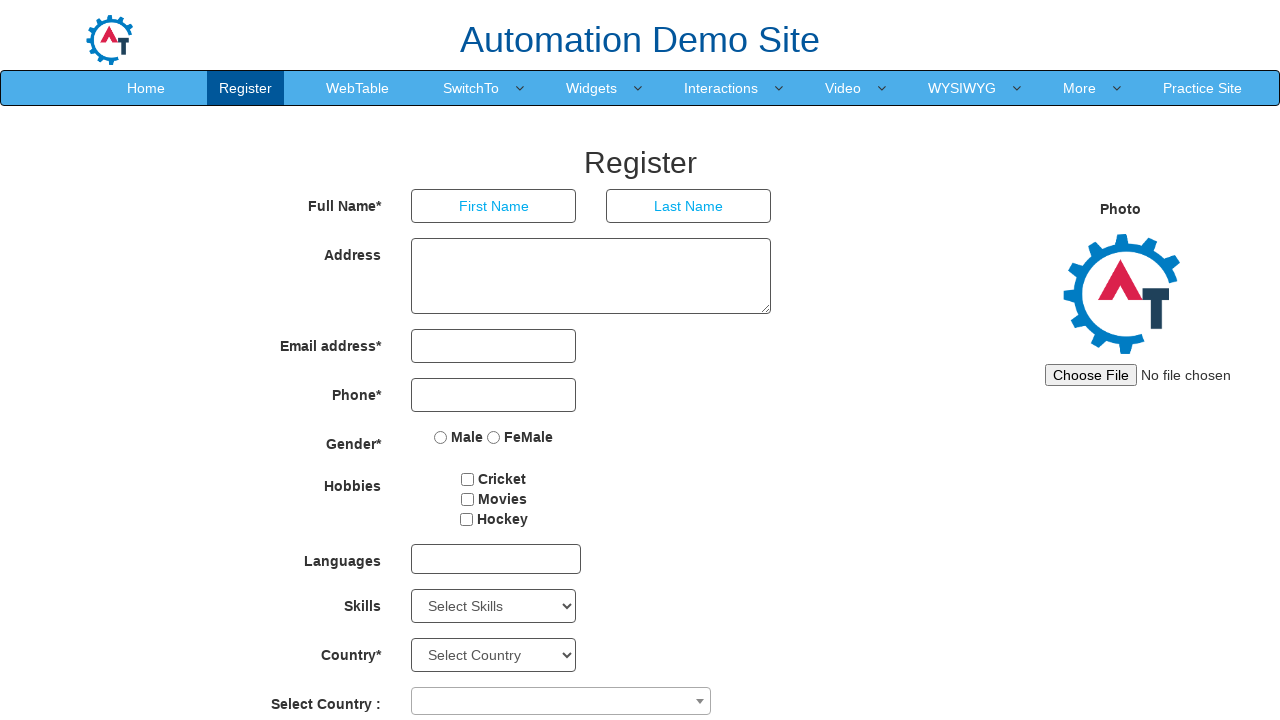

Filled first name field with 'Jennifer' on //*[@id='basicBootstrapForm']/div[1]/div[1]/input
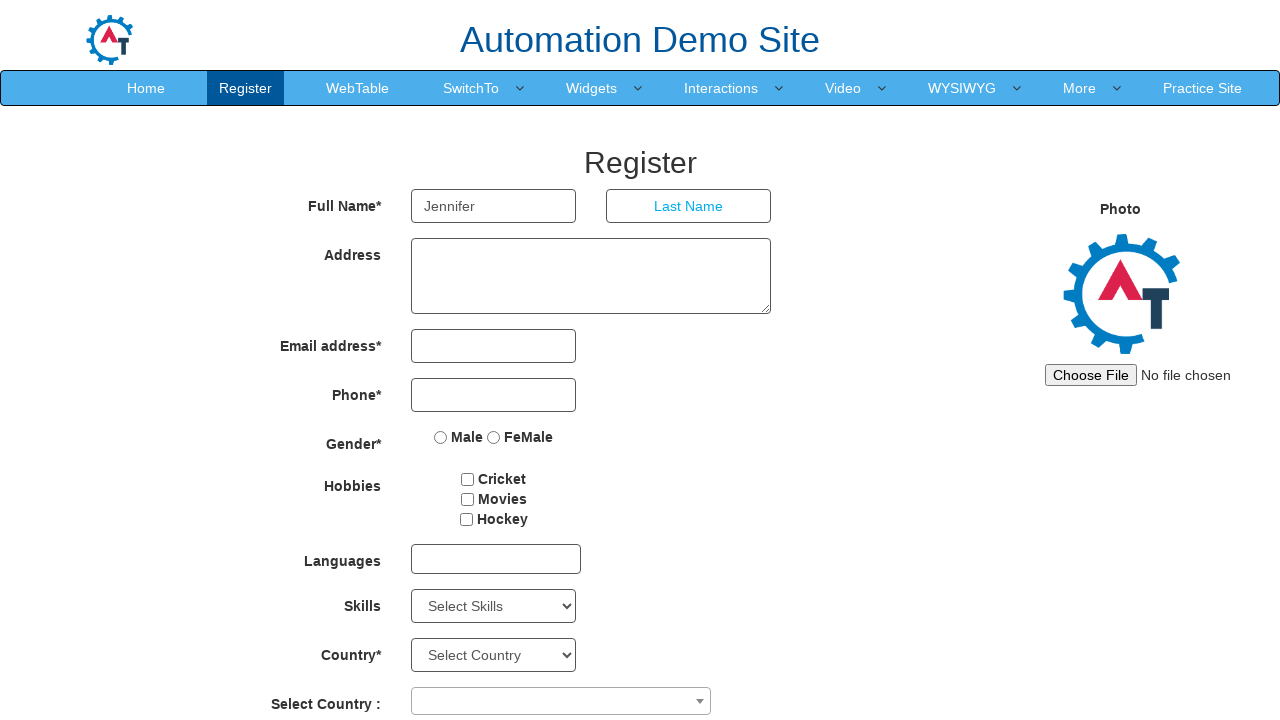

Filled last name field with 'Martinez' on //*[@id='basicBootstrapForm']/div[1]/div[2]/input
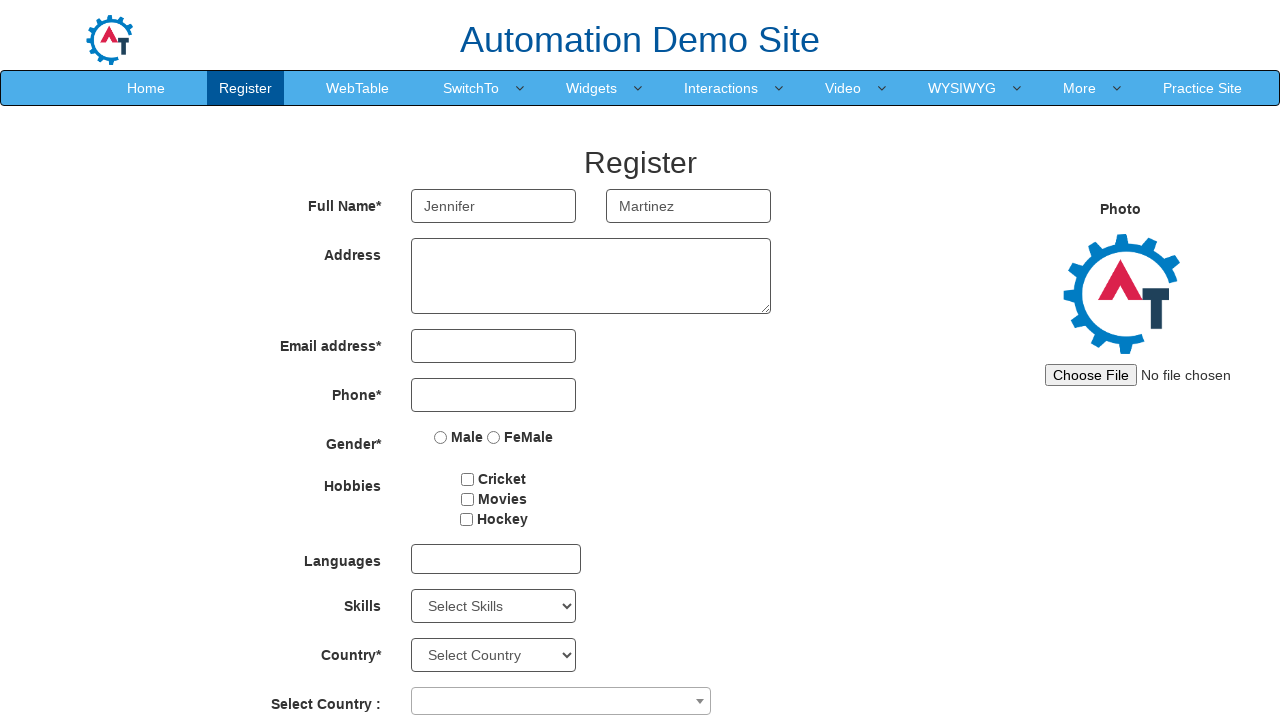

Filled address field with '742 Maple Street, Austin, TX 78701' on //*[@id='basicBootstrapForm']/div[2]/div/textarea
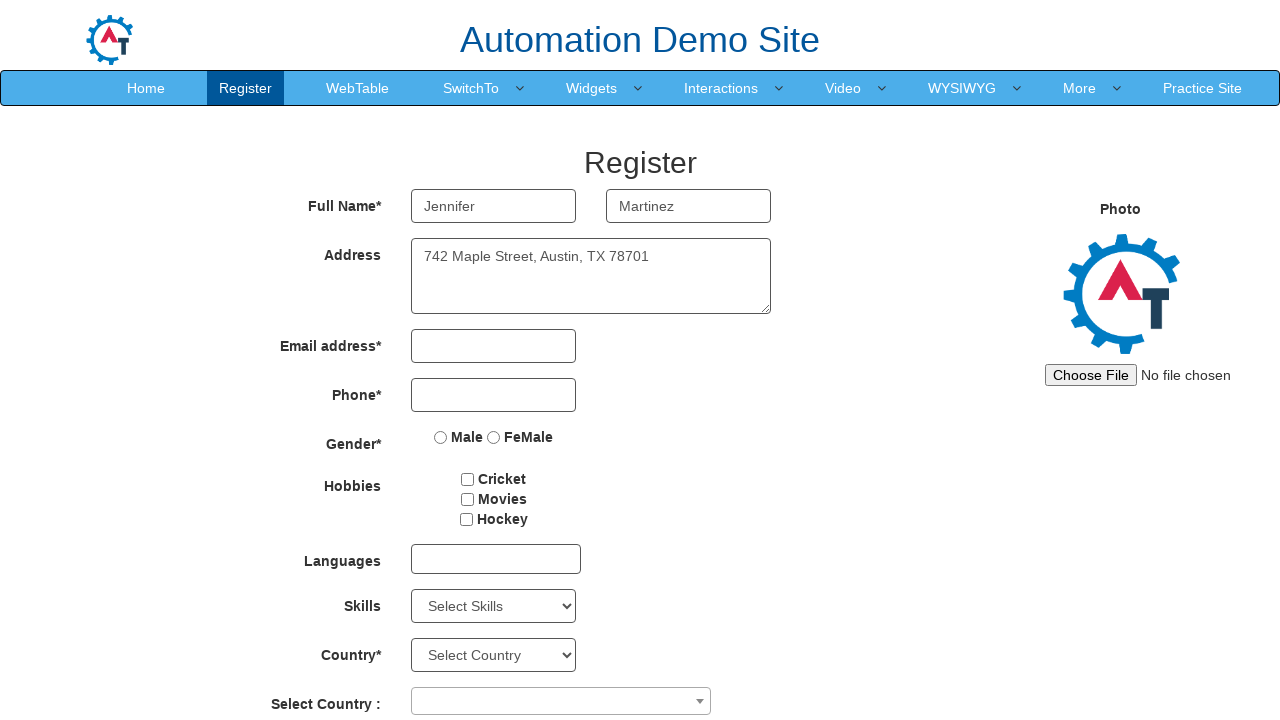

Filled email field with 'jennifer.martinez@testmail.com' on //*[@id='eid']/input
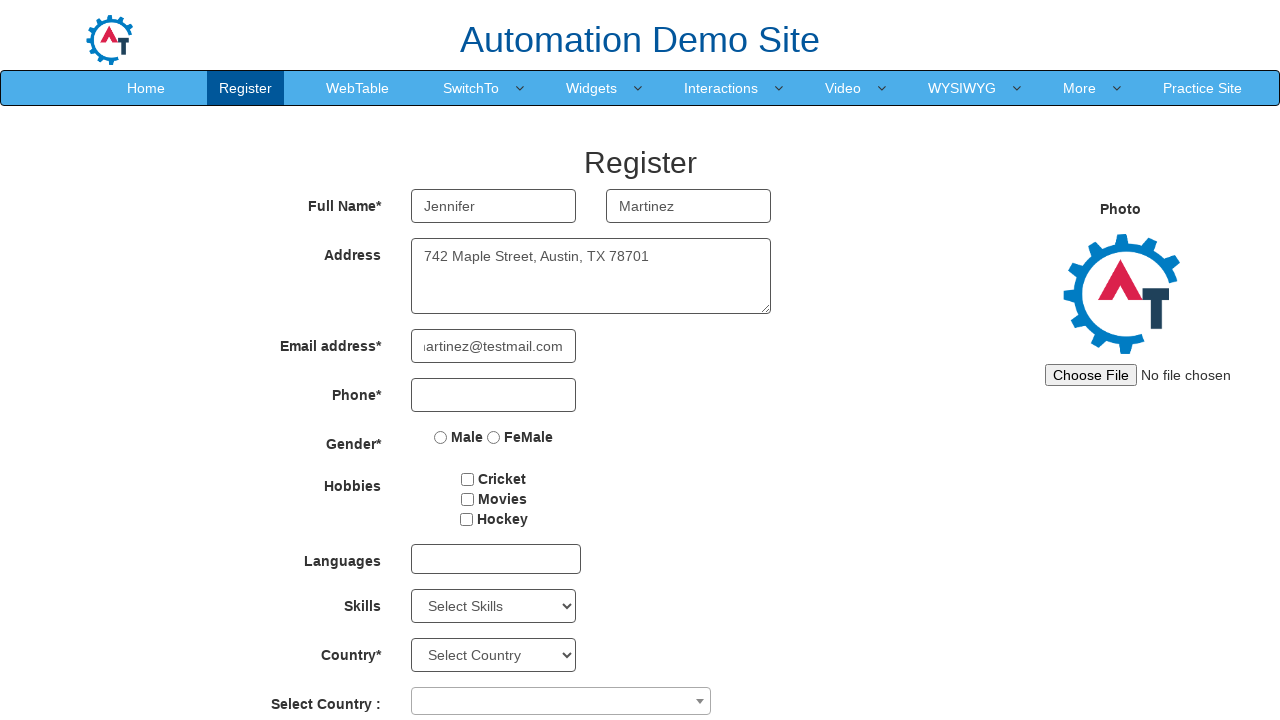

Filled phone number field with '5129876543' on //*[@id='basicBootstrapForm']/div[4]/div/input
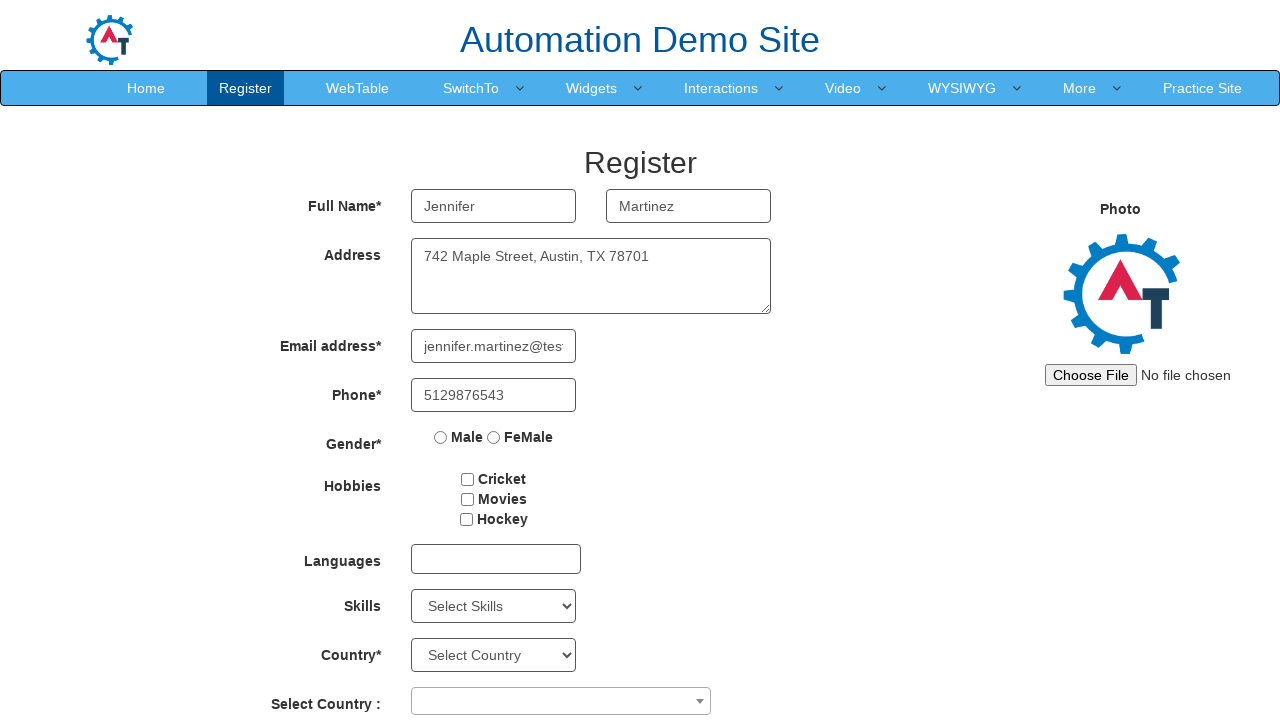

Filled password field with 'SecurePass123!' on #firstpassword
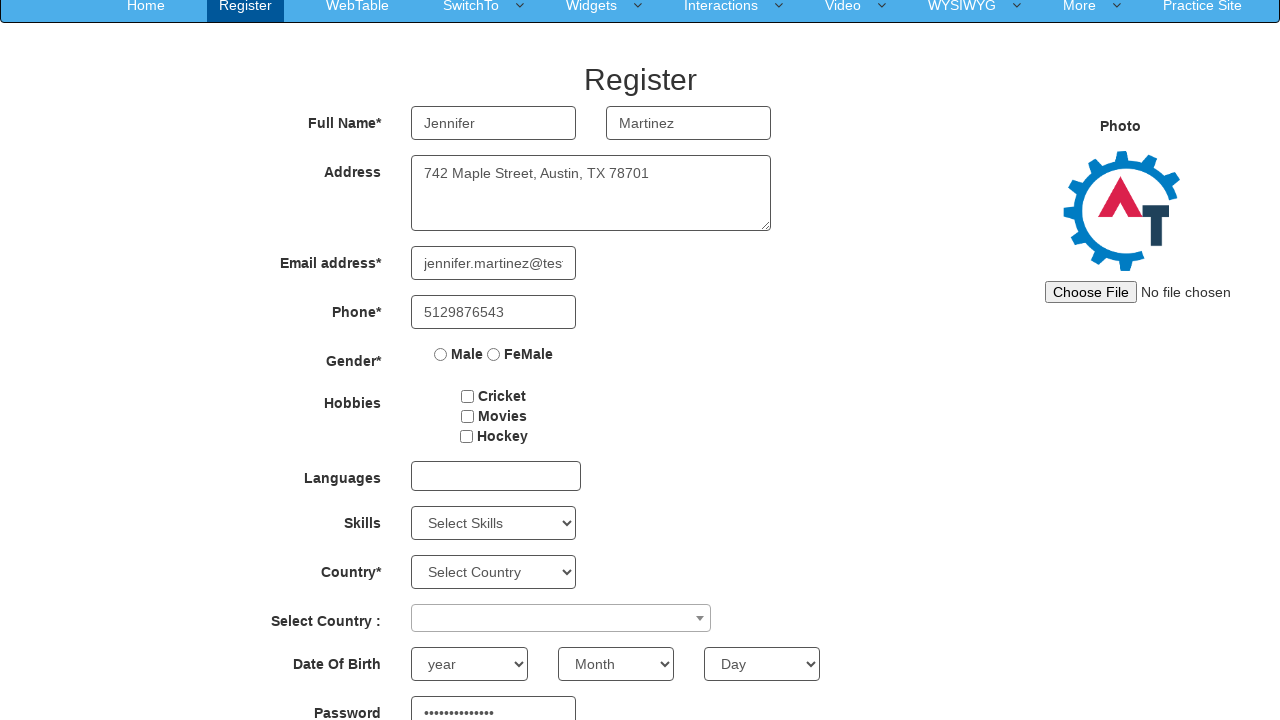

Filled confirm password field with 'SecurePass123!' on #secondpassword
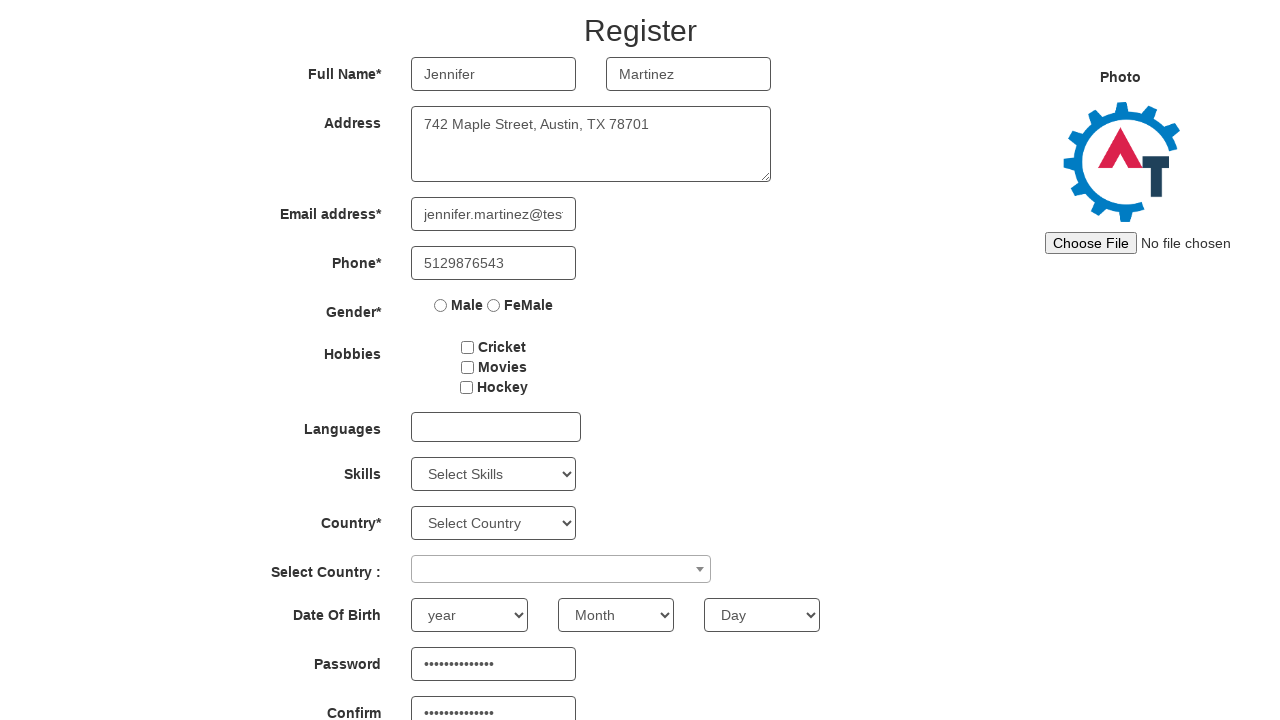

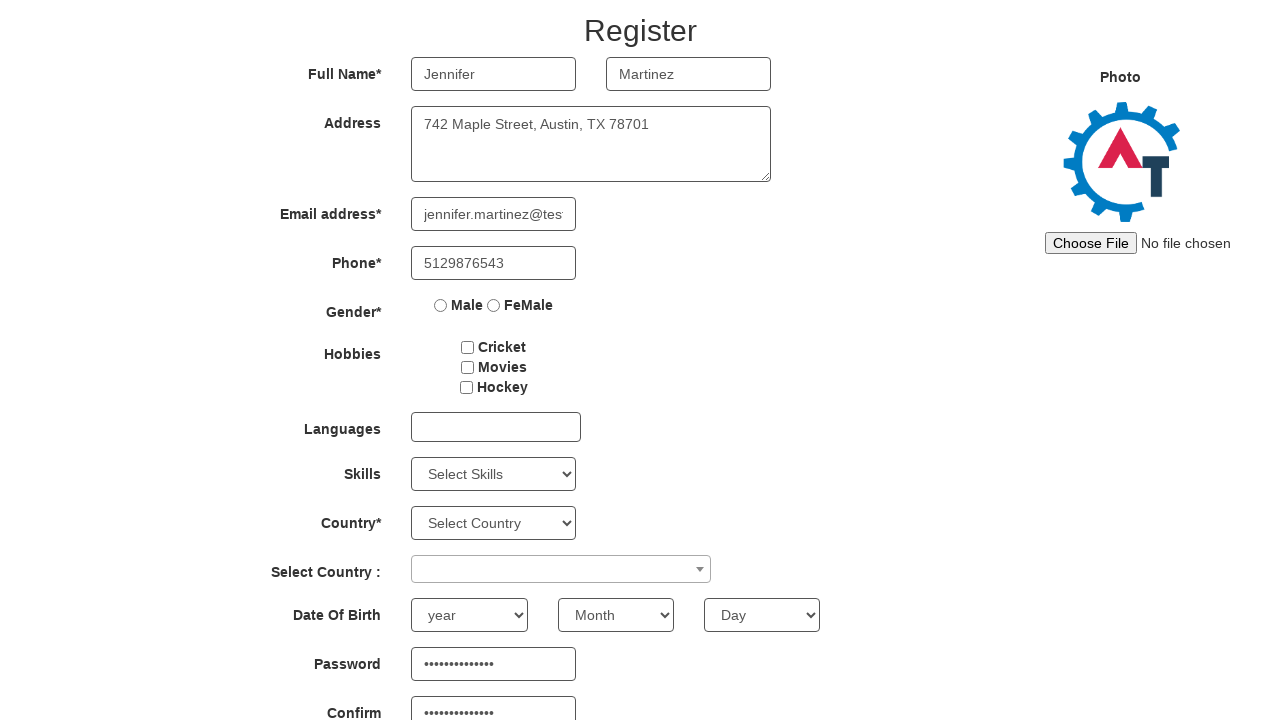